Clicks the back button and verifies that the registration form fields are empty

Starting URL: https://tc-1-final-parte1.vercel.app/tabelaCadastro.html

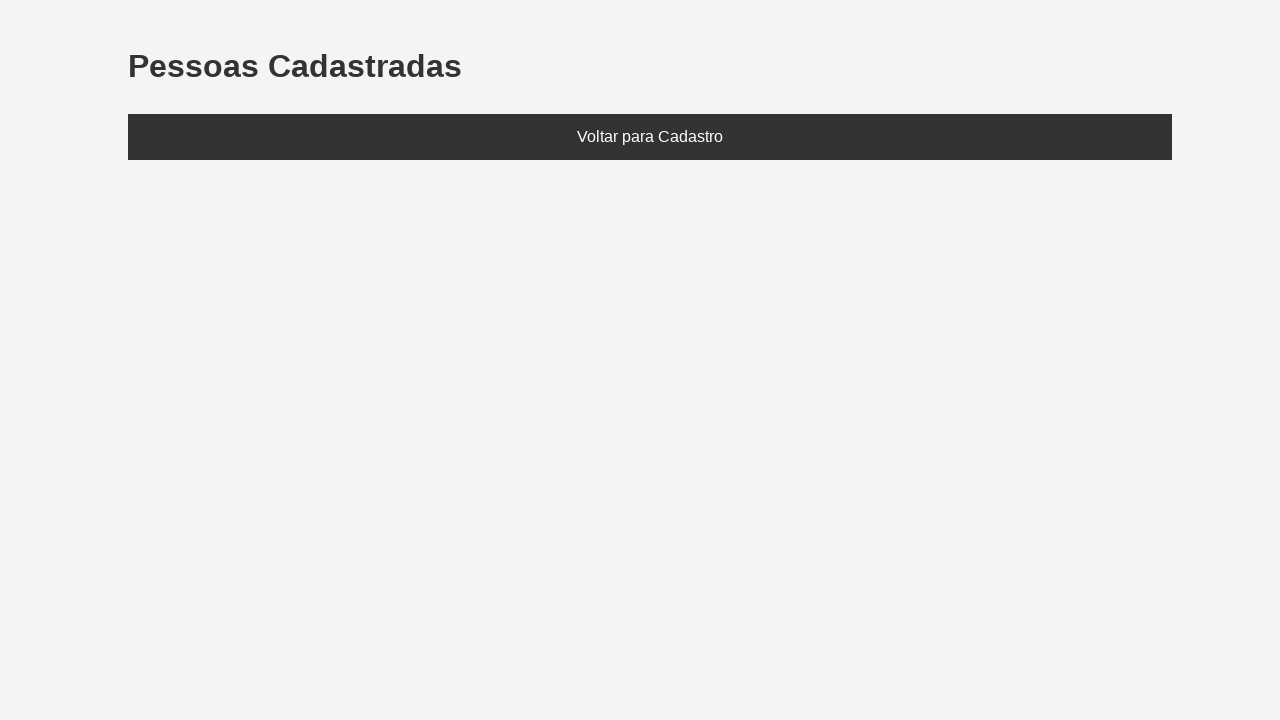

Clicked the back button to navigate to registration page at (650, 137) on a:has-text('Voltar'), button:has-text('Voltar'), [class*='voltar']
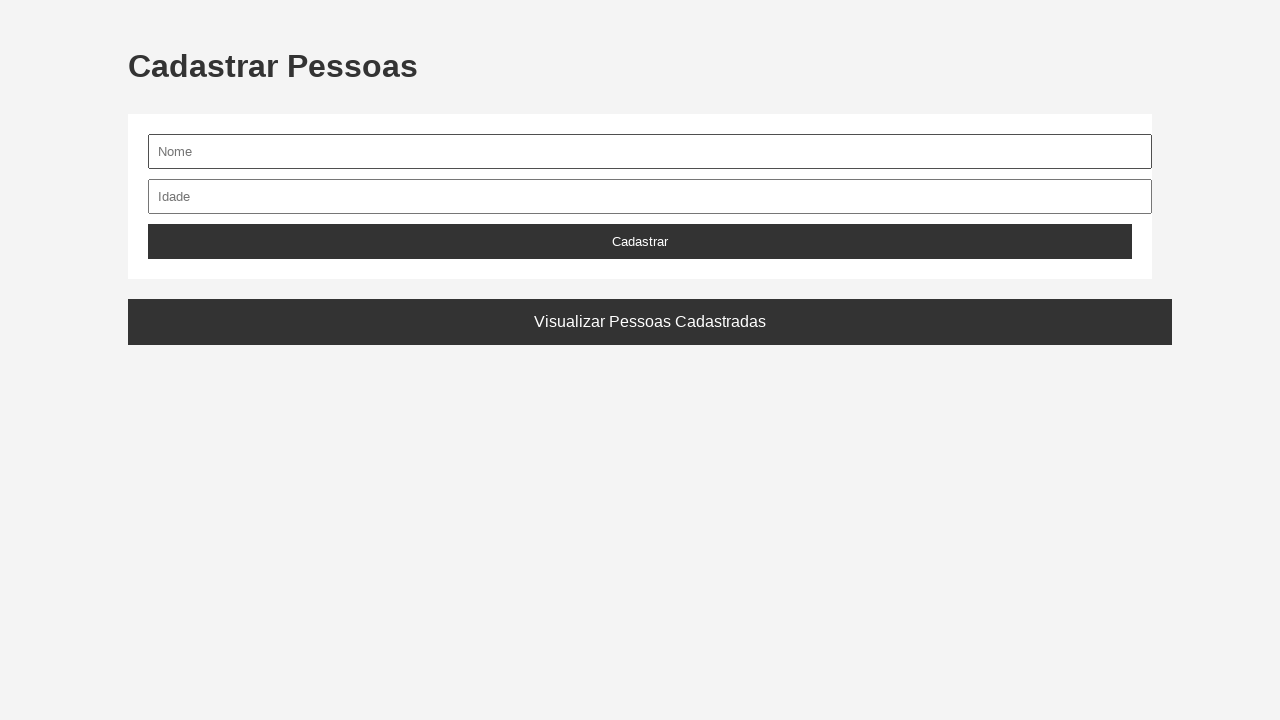

Waited for nome field to load
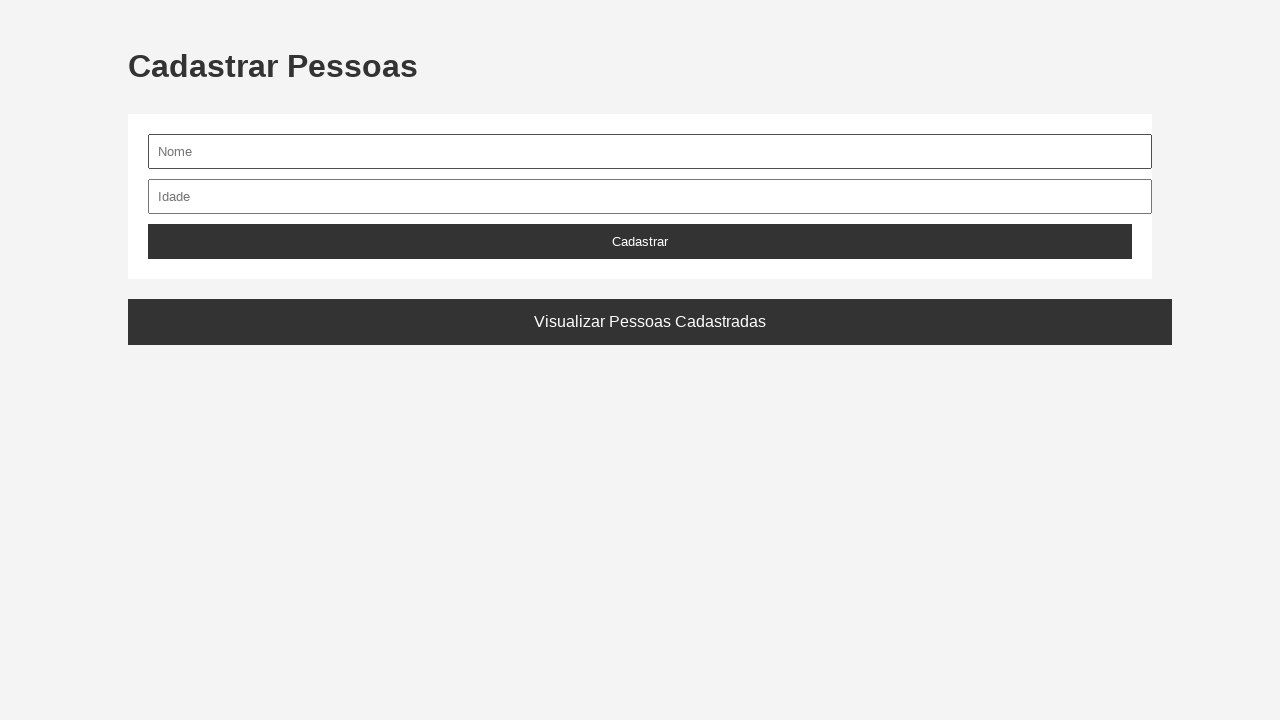

Waited for idade field to load
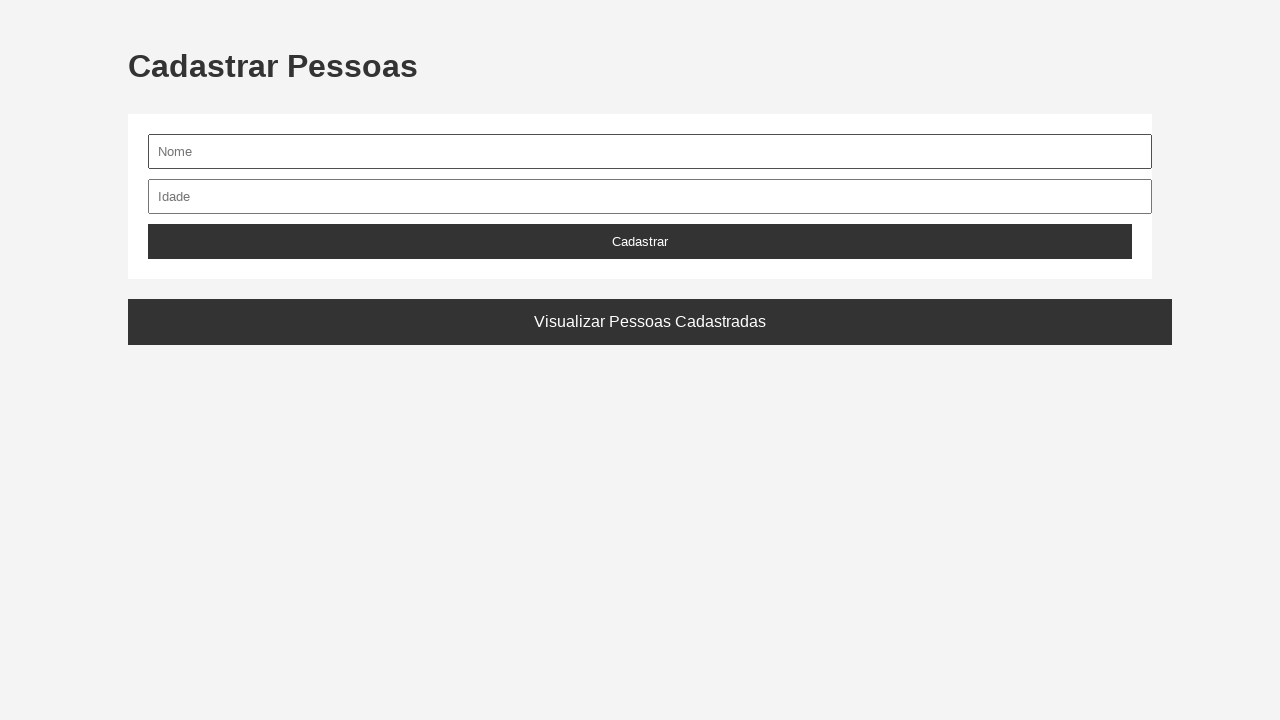

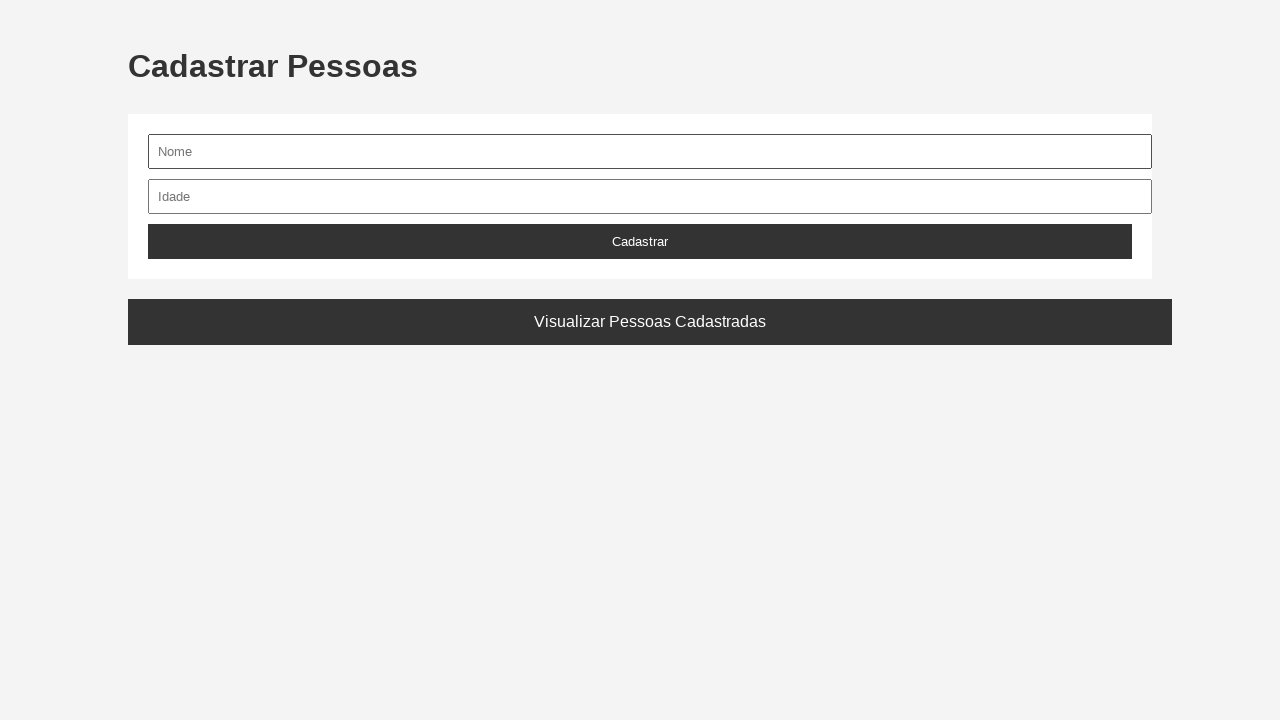